Tests an e-commerce vegetable shopping flow by adding specific items (Cucumber, Brocolli, Beetroot) to cart, proceeding to checkout, and applying a promo code

Starting URL: https://rahulshettyacademy.com/seleniumPractise/

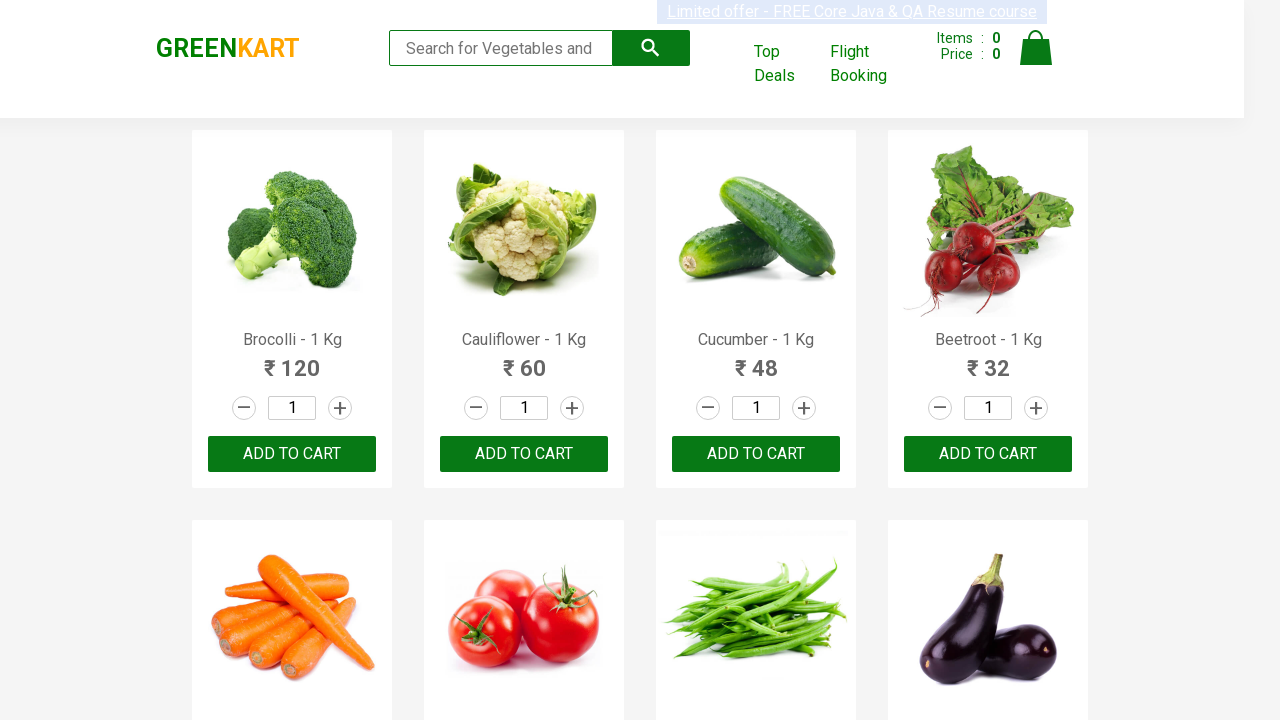

Waited for product list to load
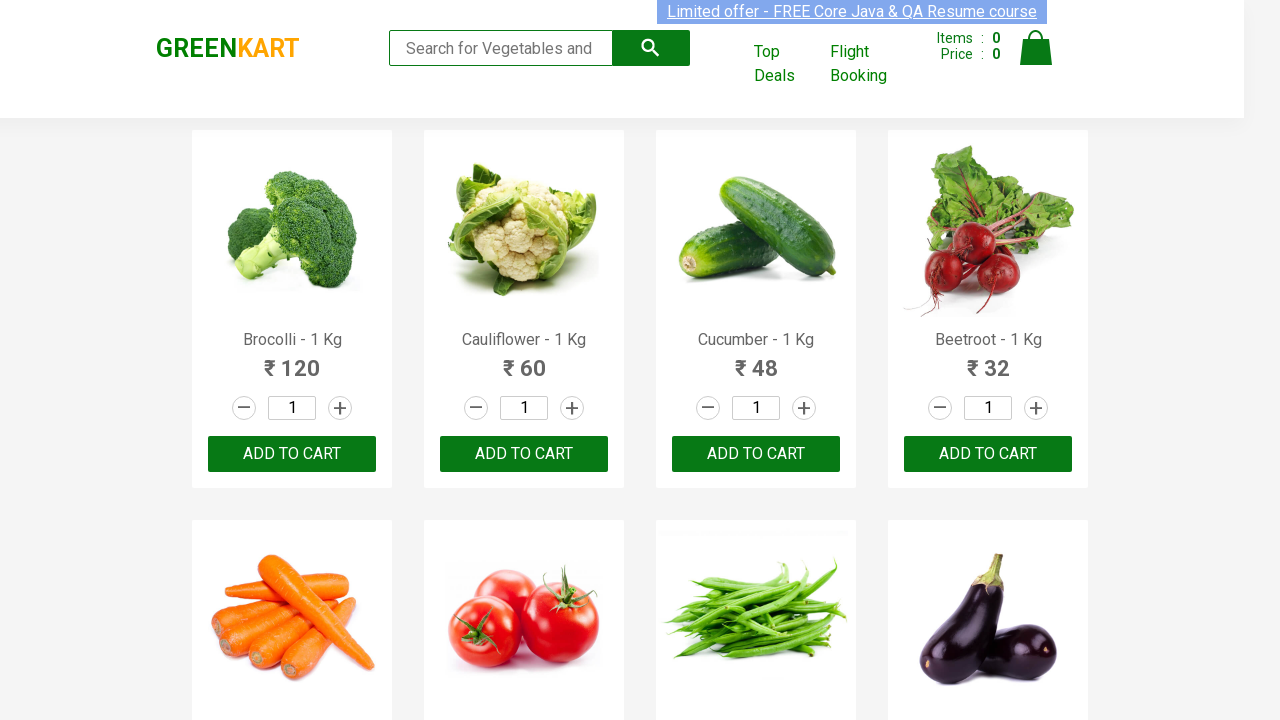

Retrieved all product elements from page
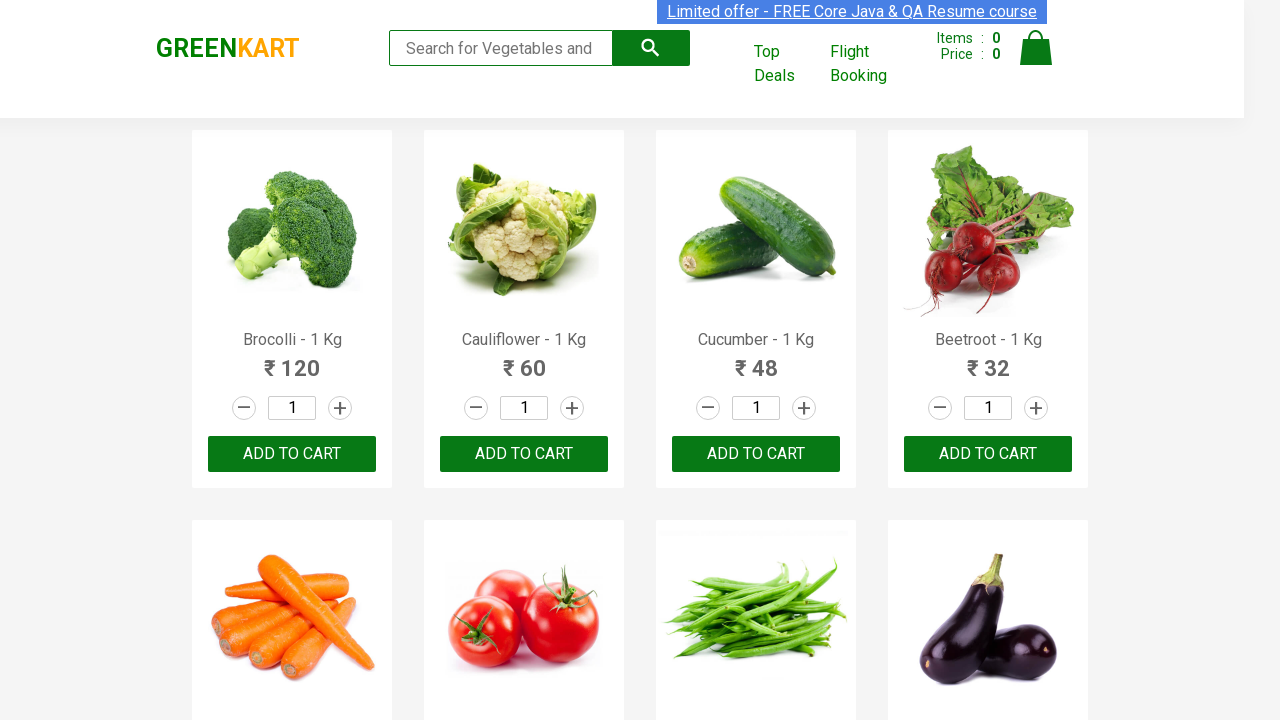

Added Brocolli to cart at (292, 454) on xpath=//div[@class='product-action']/button >> nth=0
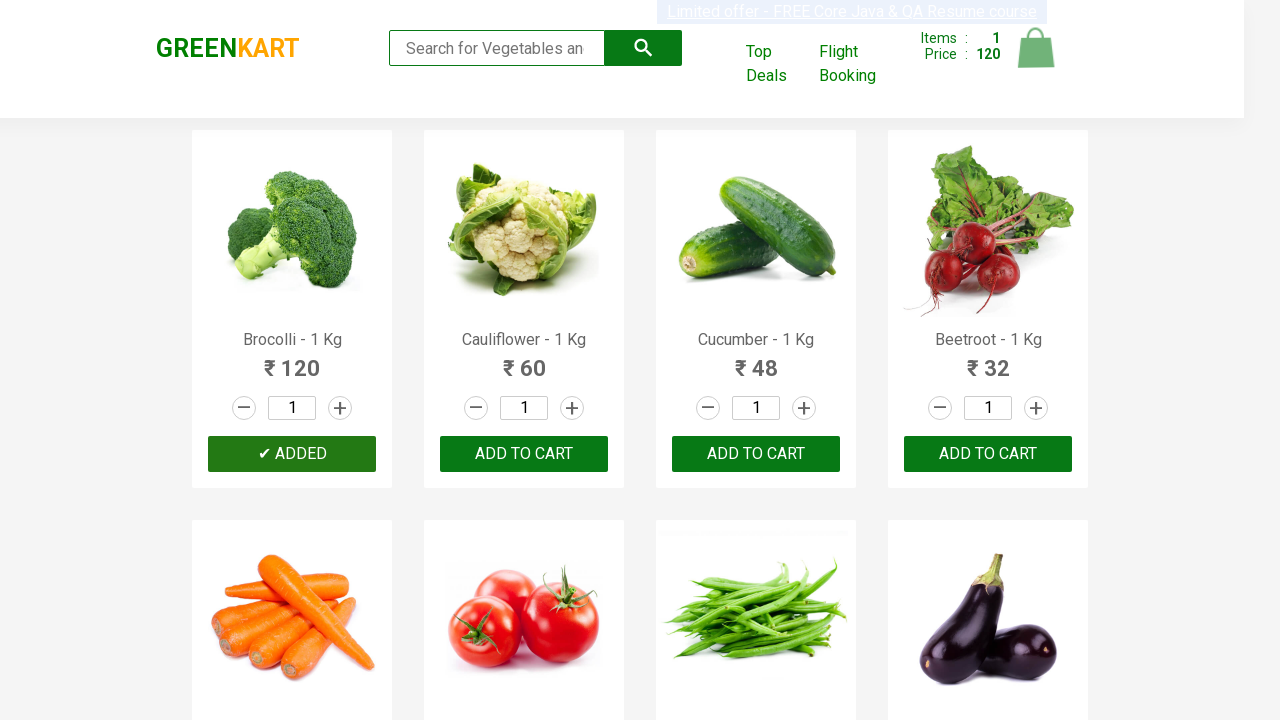

Added Cucumber to cart at (756, 454) on xpath=//div[@class='product-action']/button >> nth=2
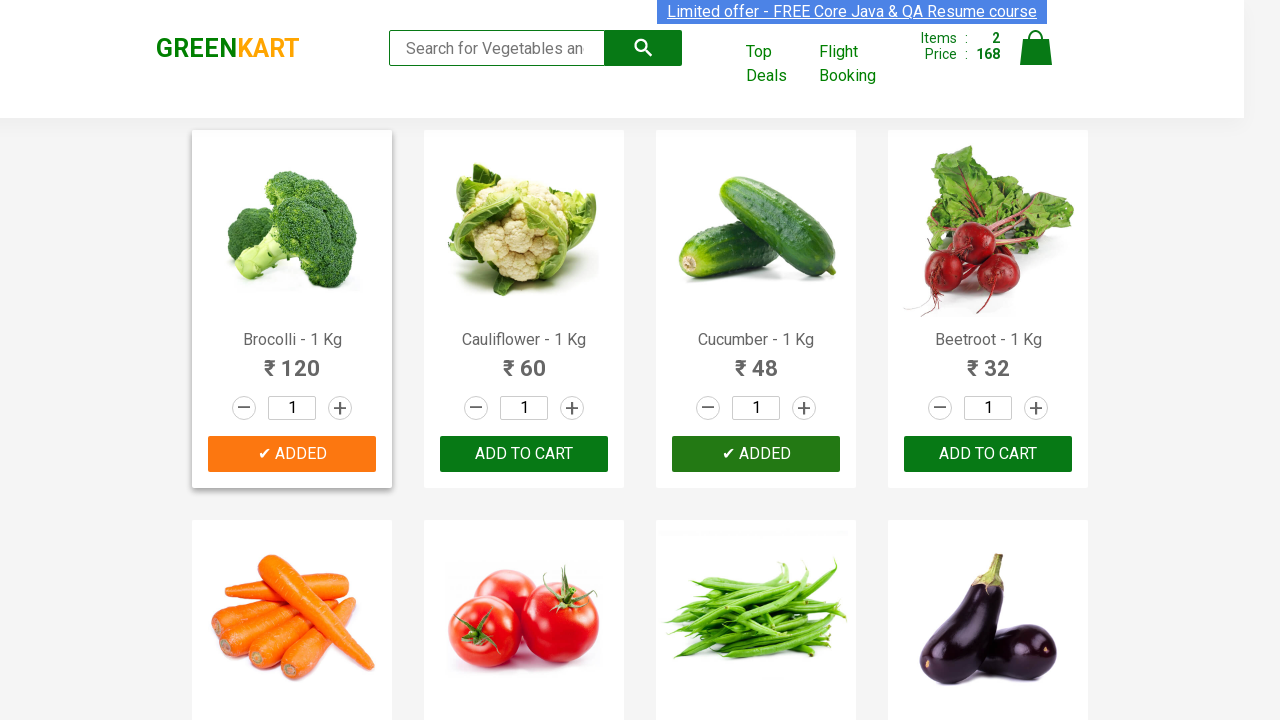

Added Beetroot to cart at (988, 454) on xpath=//div[@class='product-action']/button >> nth=3
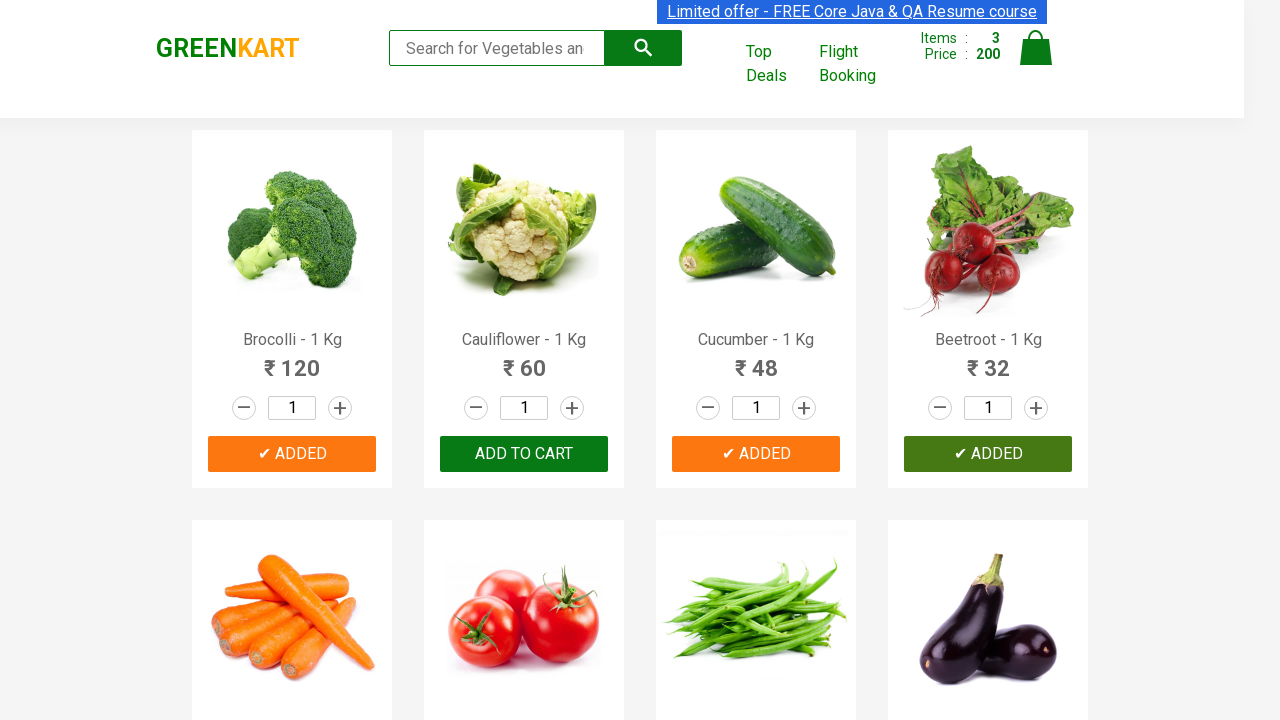

Clicked cart icon to view shopping cart at (1036, 48) on img[alt='Cart']
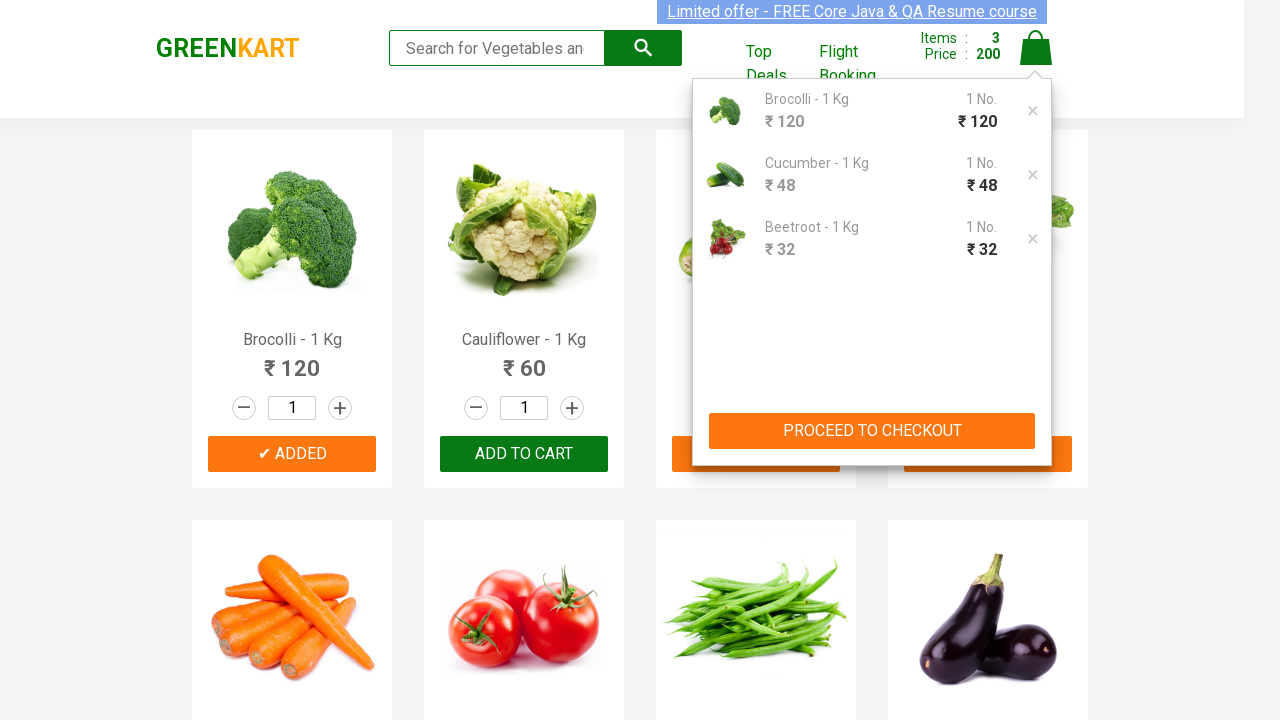

Clicked proceed to checkout button at (872, 431) on xpath=//button[contains(text(),'PROCEED TO CHECKOUT')]
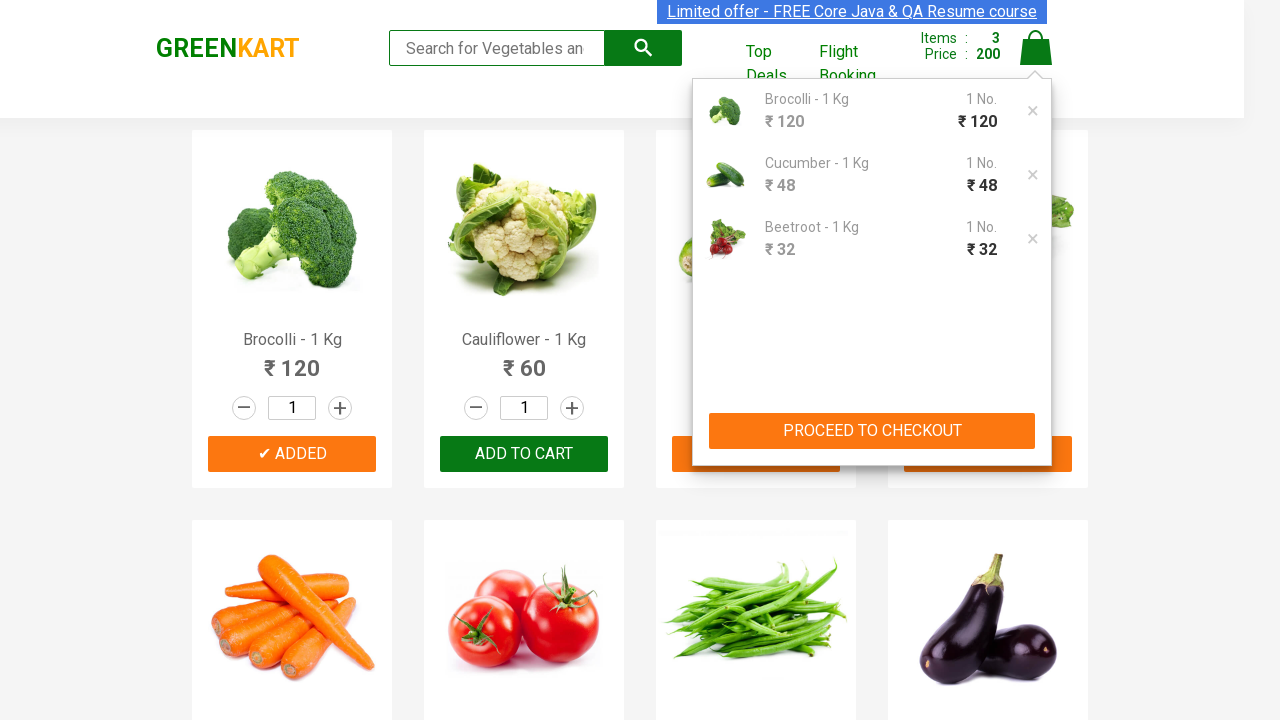

Waited for promo code input field to appear
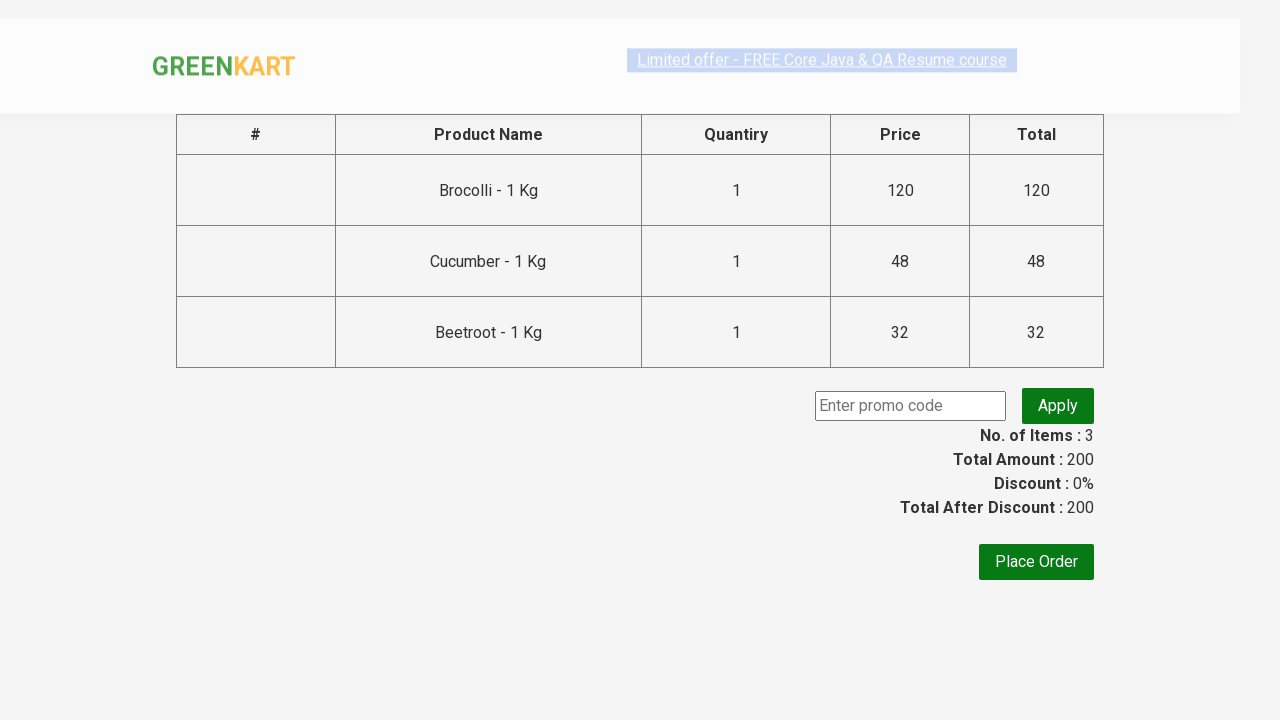

Entered promo code 'rahulshettyacademy' into input field on input.promoCode
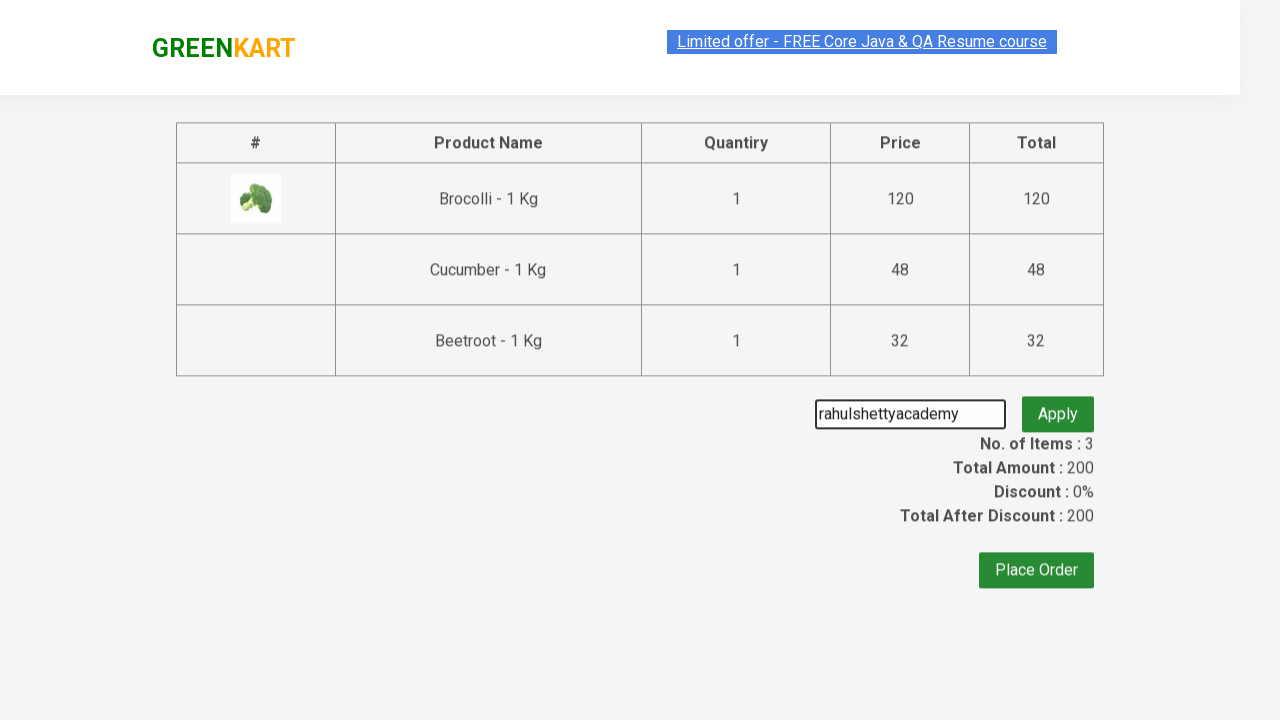

Clicked apply promo button at (1058, 406) on button.promoBtn
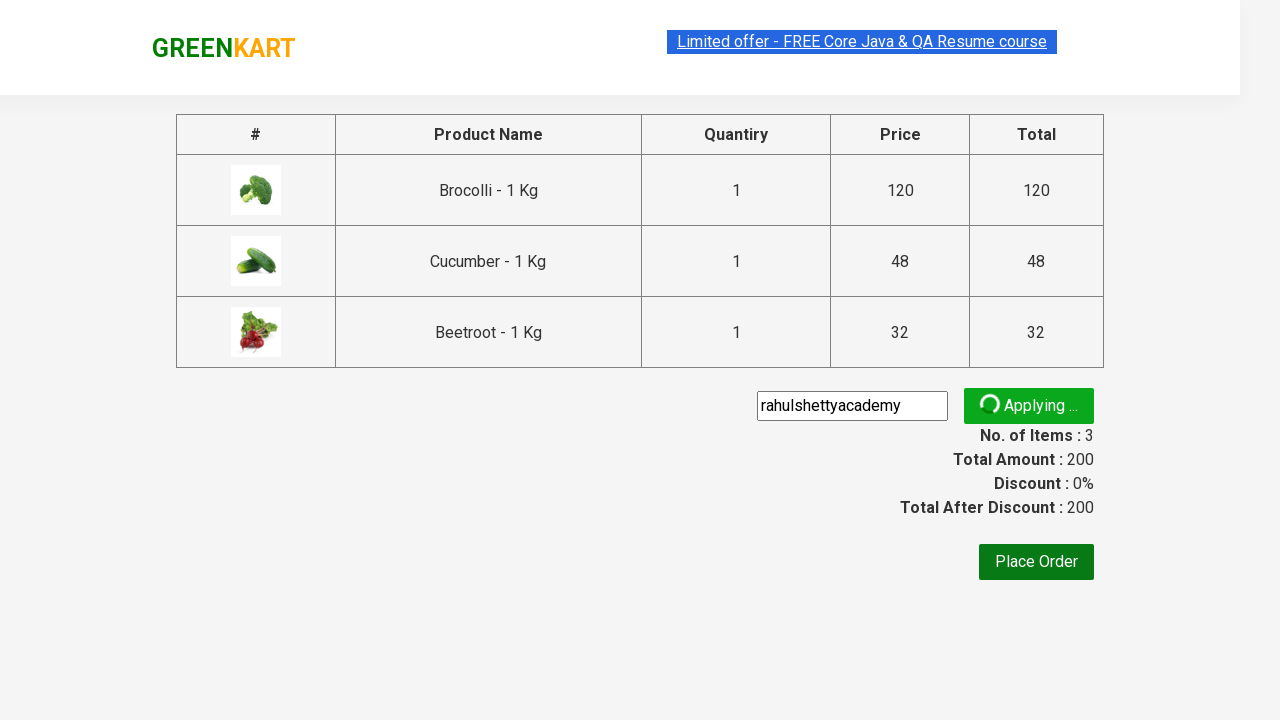

Promo code applied successfully - confirmation message appeared
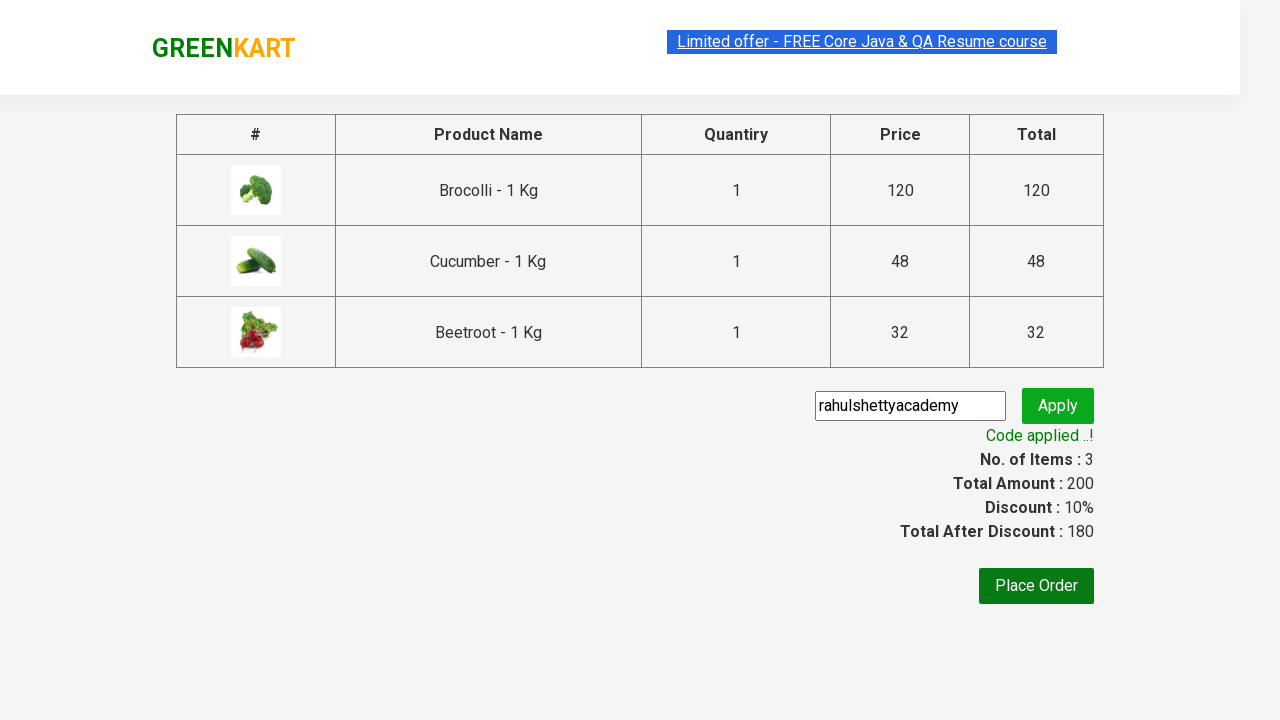

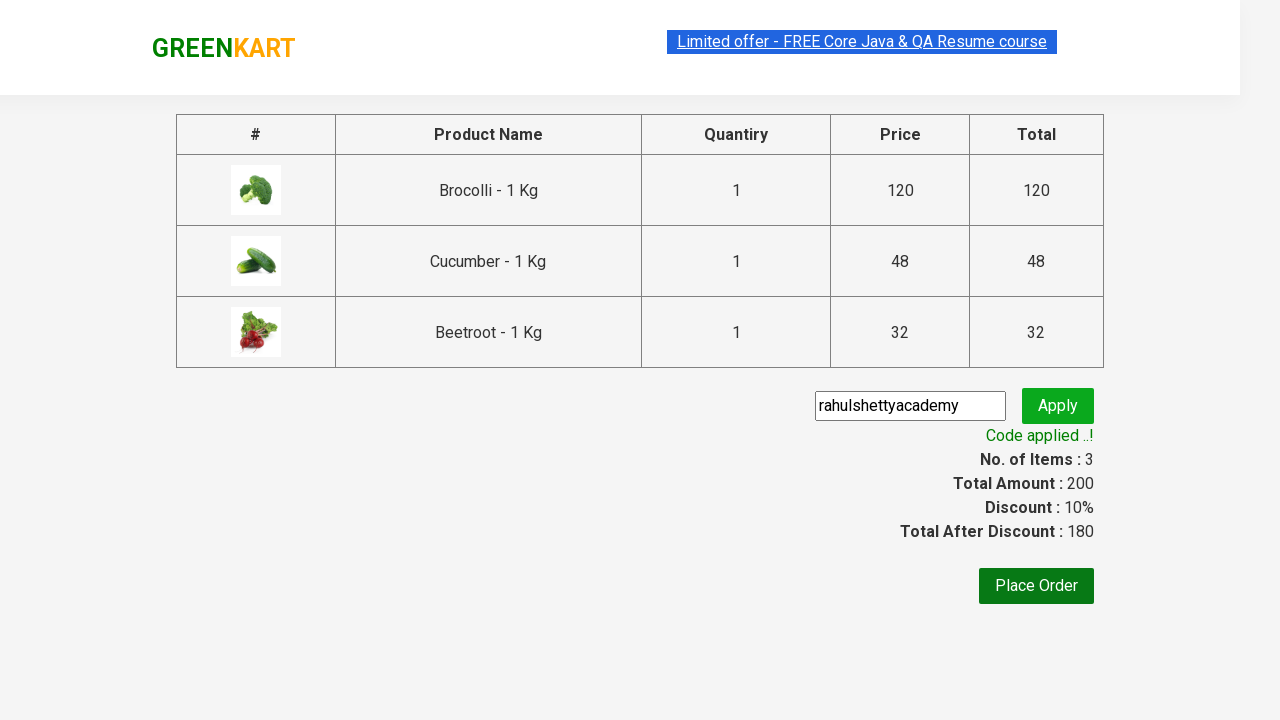